Tests a practice form by filling in name, email, password fields, selecting a checkbox, choosing gender from dropdown and radio button, then submitting and verifying success message.

Starting URL: https://rahulshettyacademy.com/angularpractice/

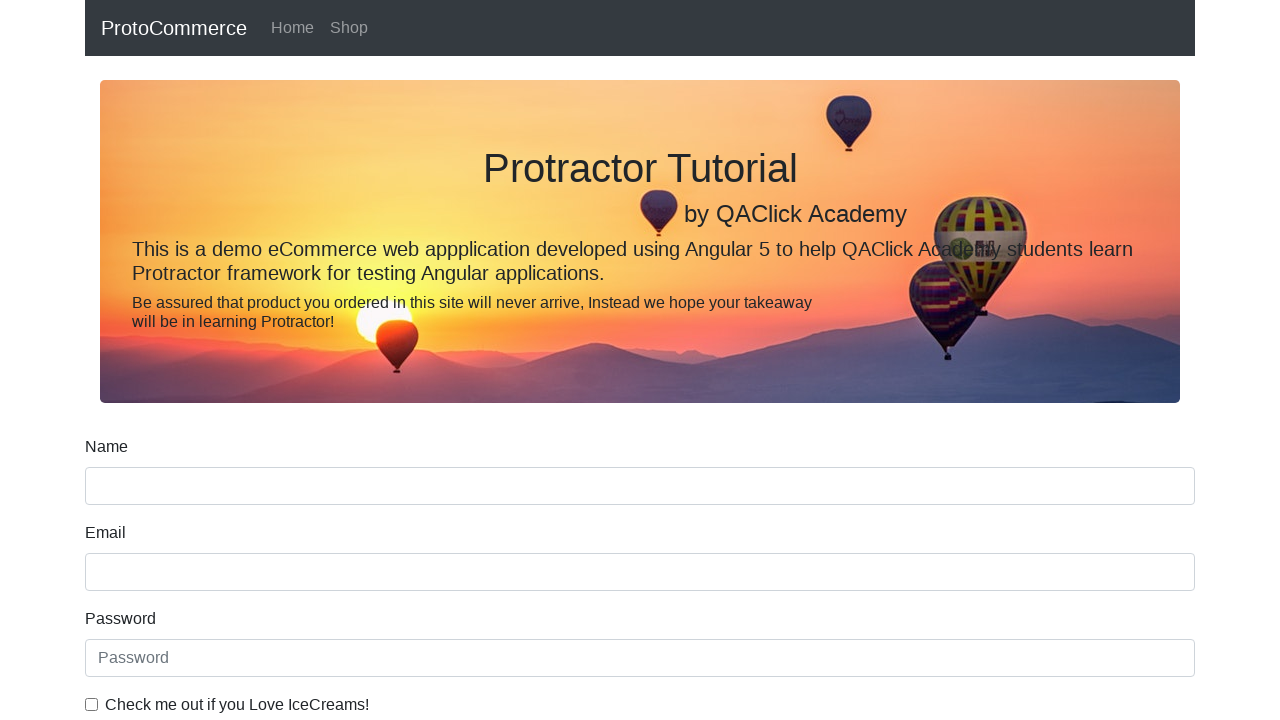

Filled name field with 'Srinivas' on input[name='name']
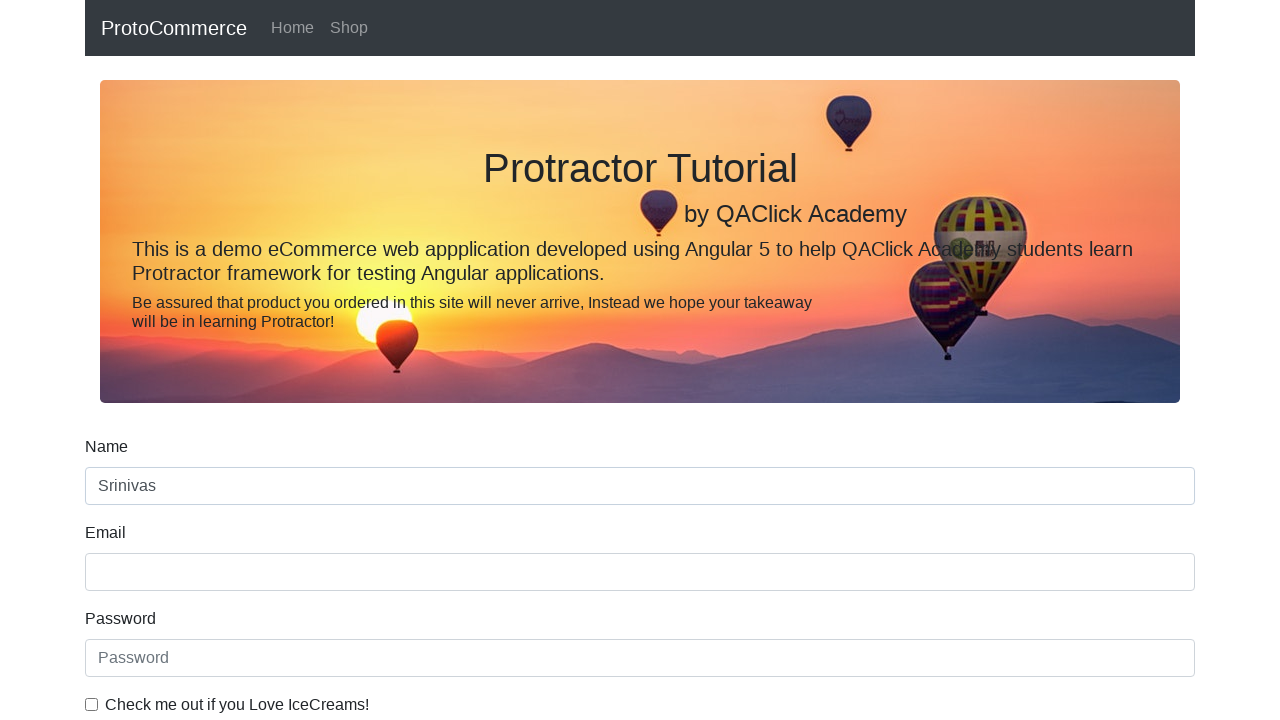

Filled email field with 'srinivas@example.com' on input[name*='email']
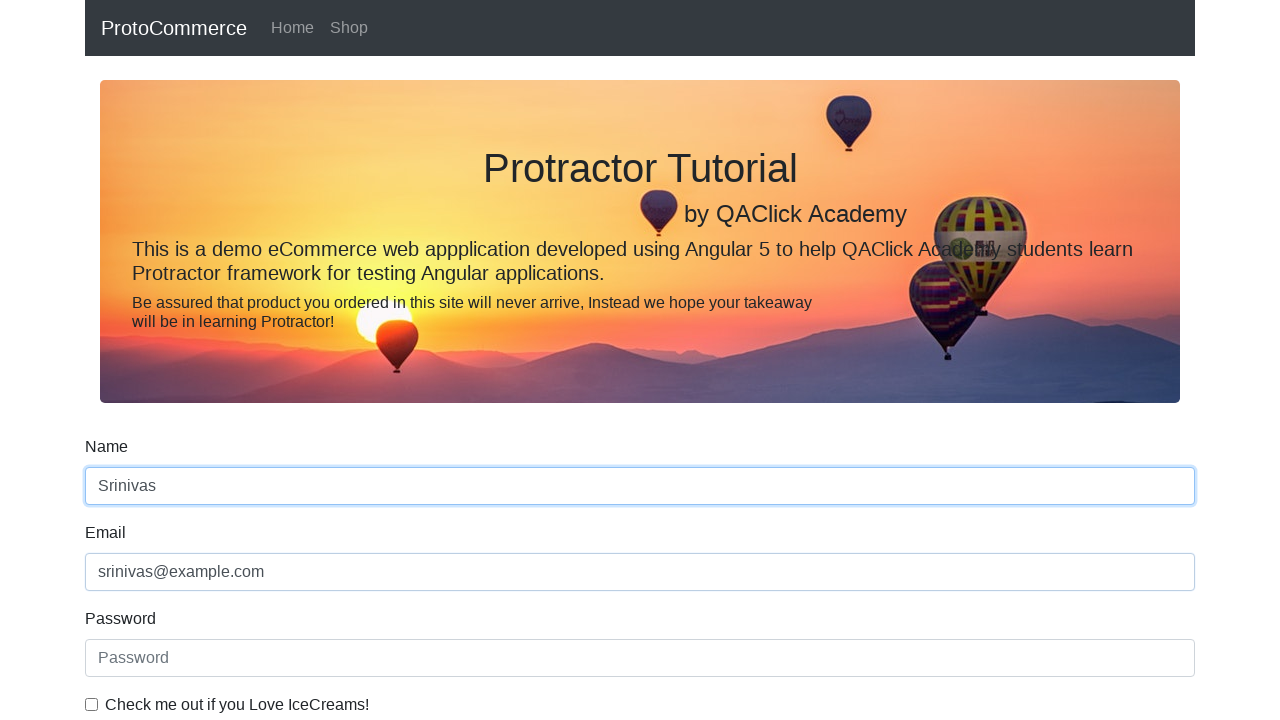

Filled password field with 'Admin123' on input[id='exampleInputPassword1']
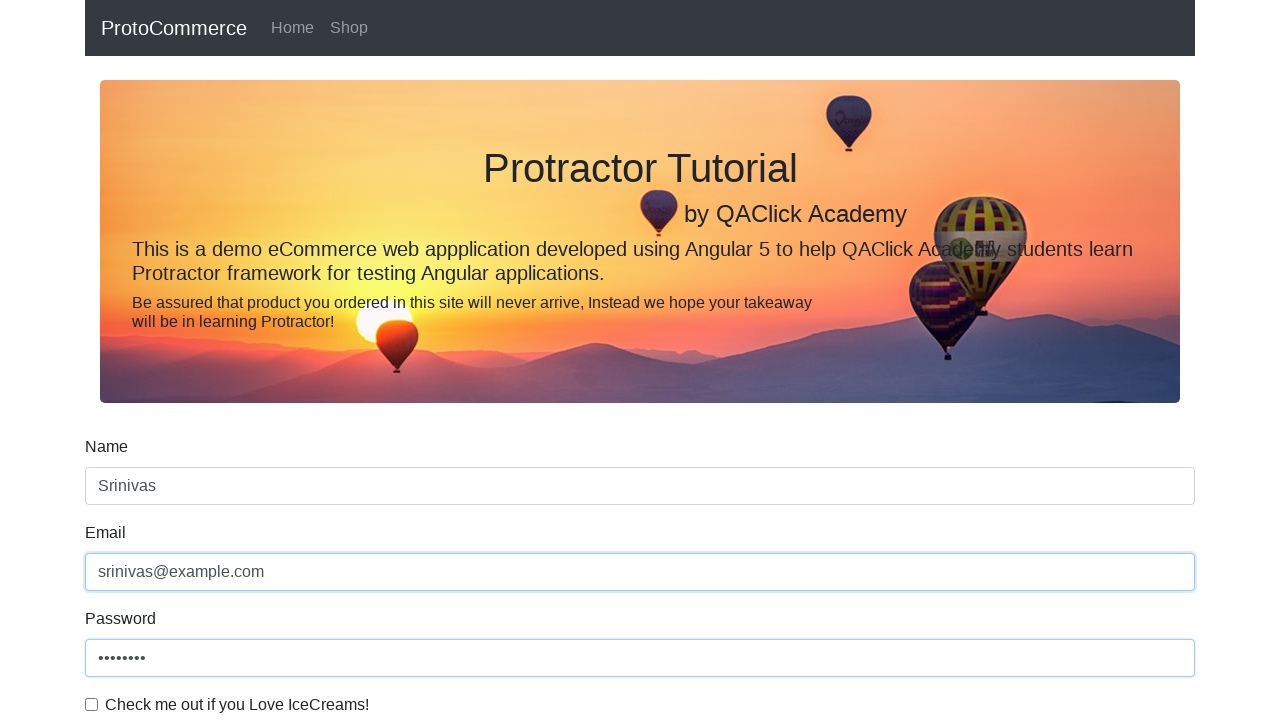

Clicked checkbox to agree to terms at (92, 704) on input[id='exampleCheck1']
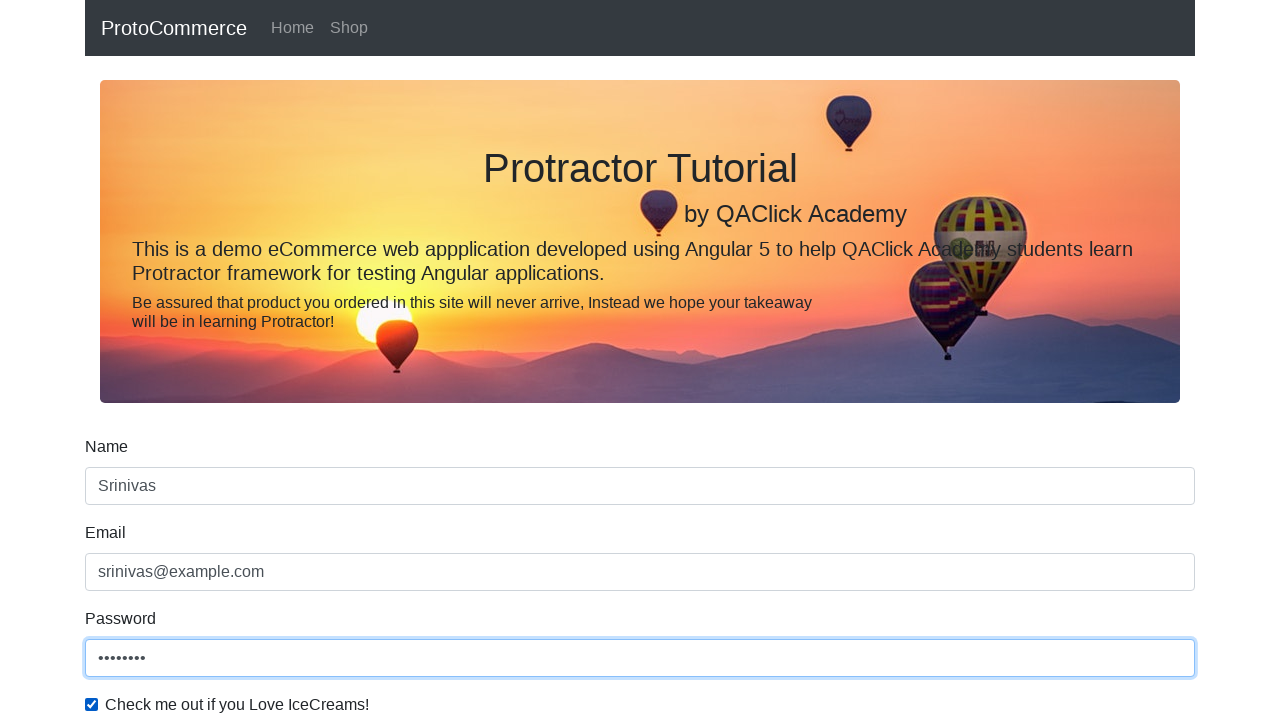

Selected 'Male' from gender dropdown on #exampleFormControlSelect1
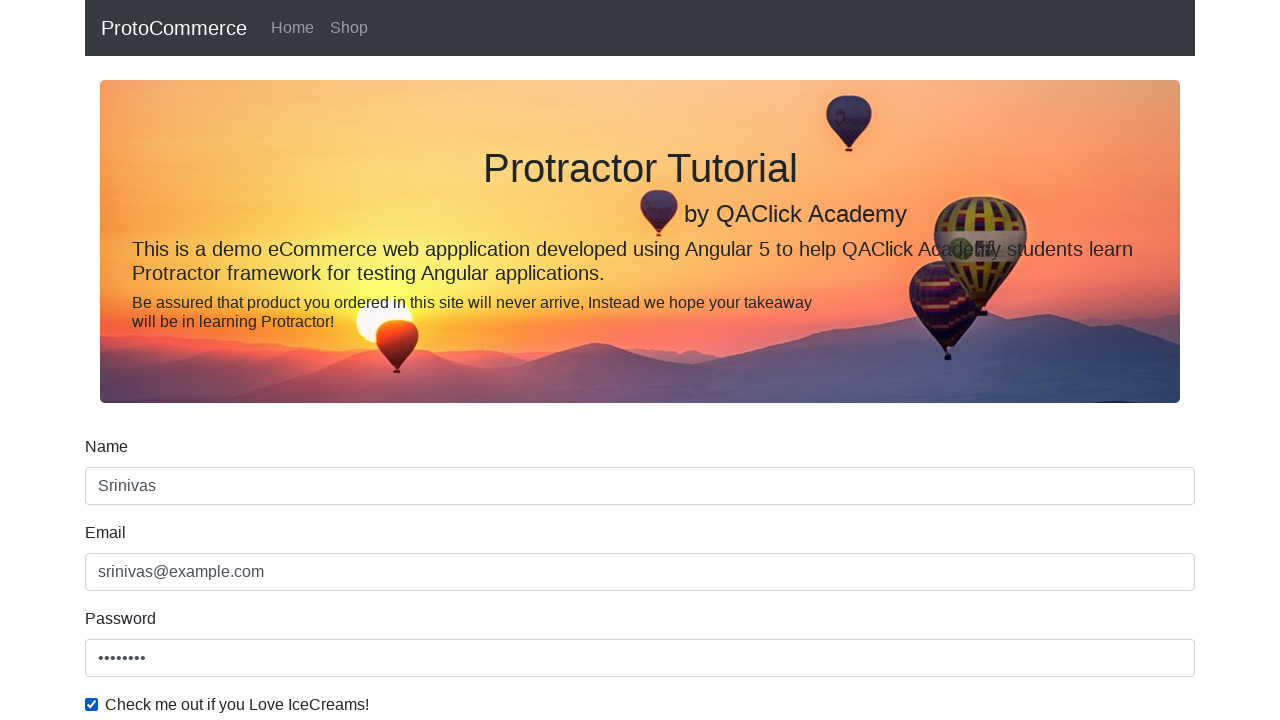

Clicked radio button for employment status at (238, 360) on #inlineRadio1
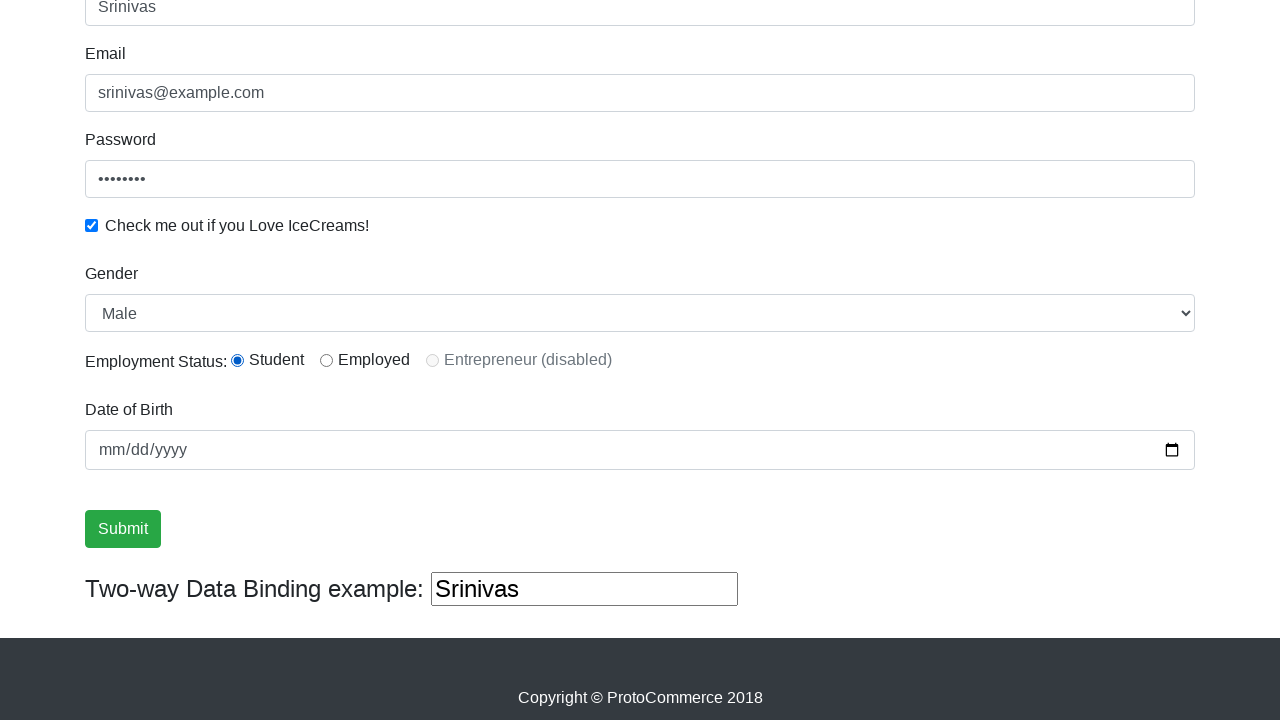

Clicked submit button to submit the form at (123, 529) on input.btn.btn-success
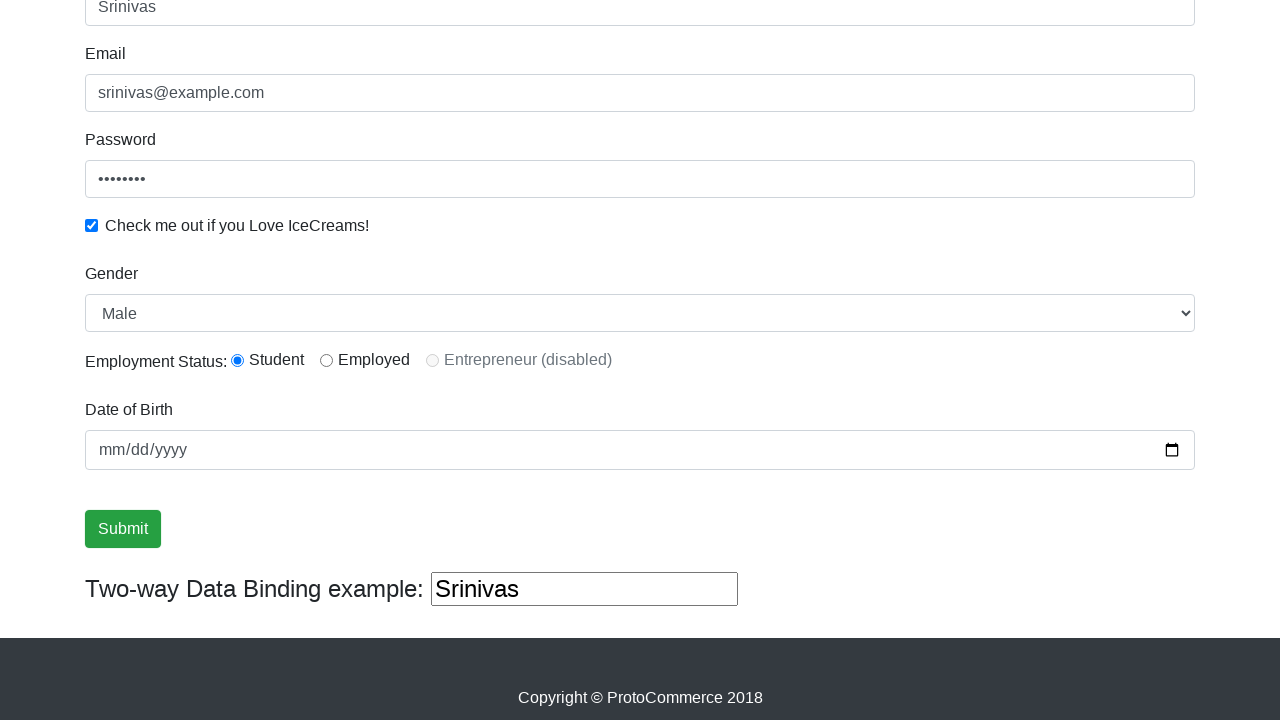

Success alert appeared on the page
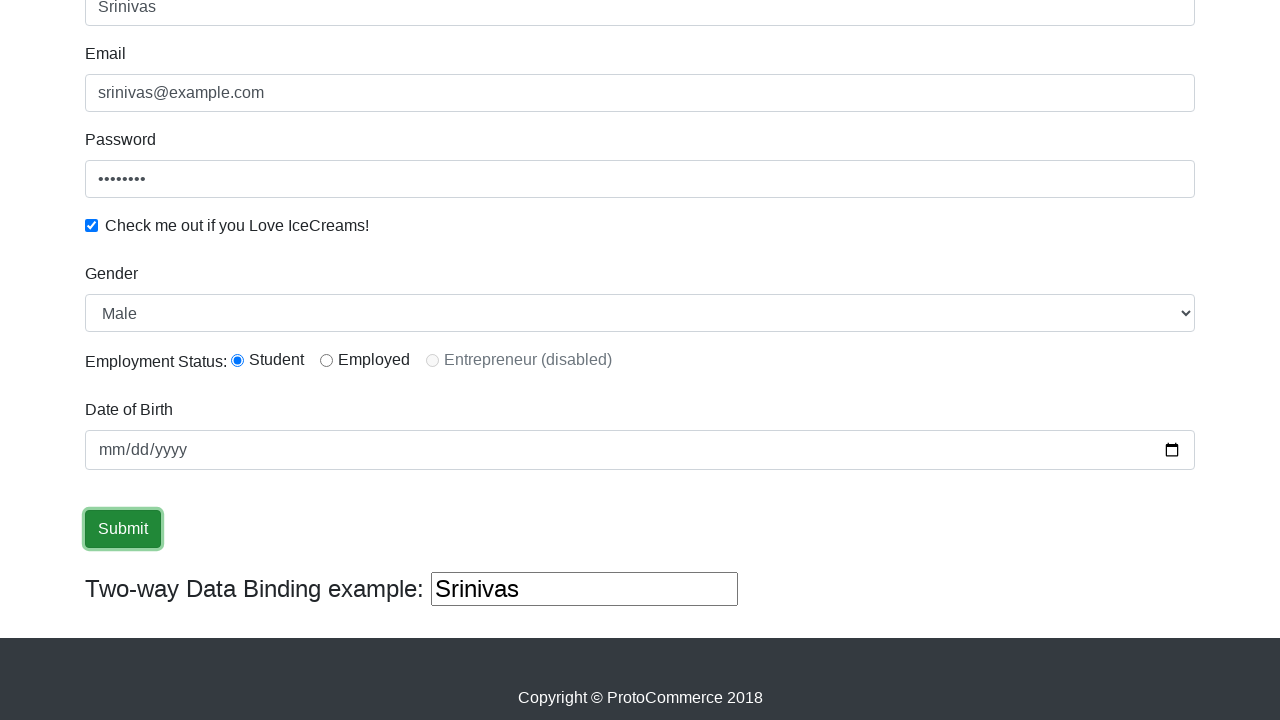

Retrieved success alert text content
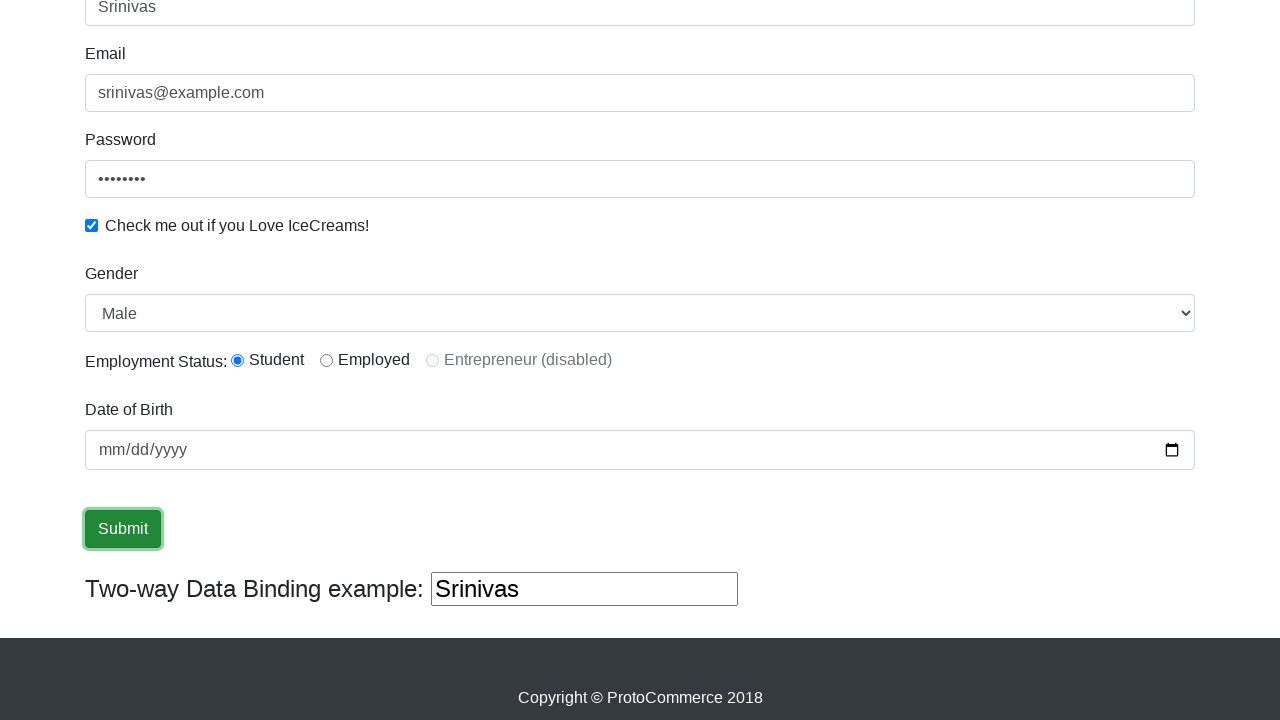

Verified 'Success!' message in alert text
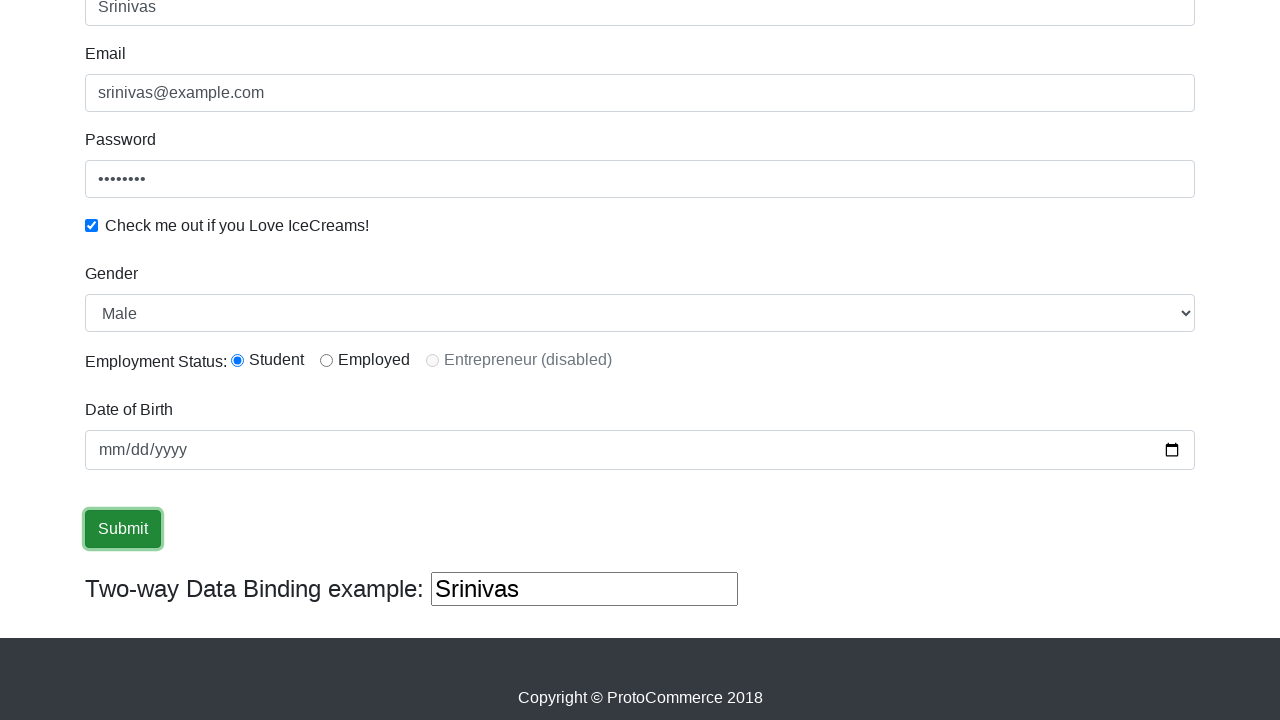

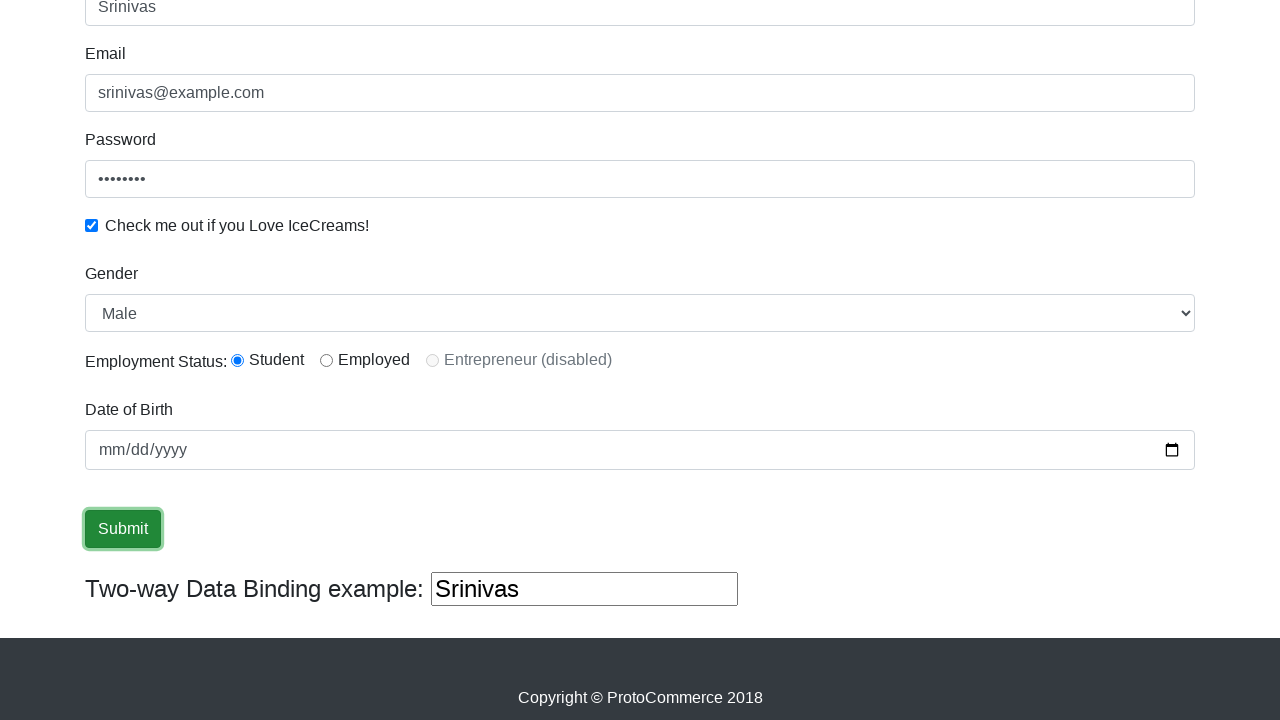